Tests page scrolling functionality by scrolling to bottom, back to top, and then to a specific dropdown element on the Semantic UI documentation page

Starting URL: https://semantic-ui.com/modules/dropdown.html

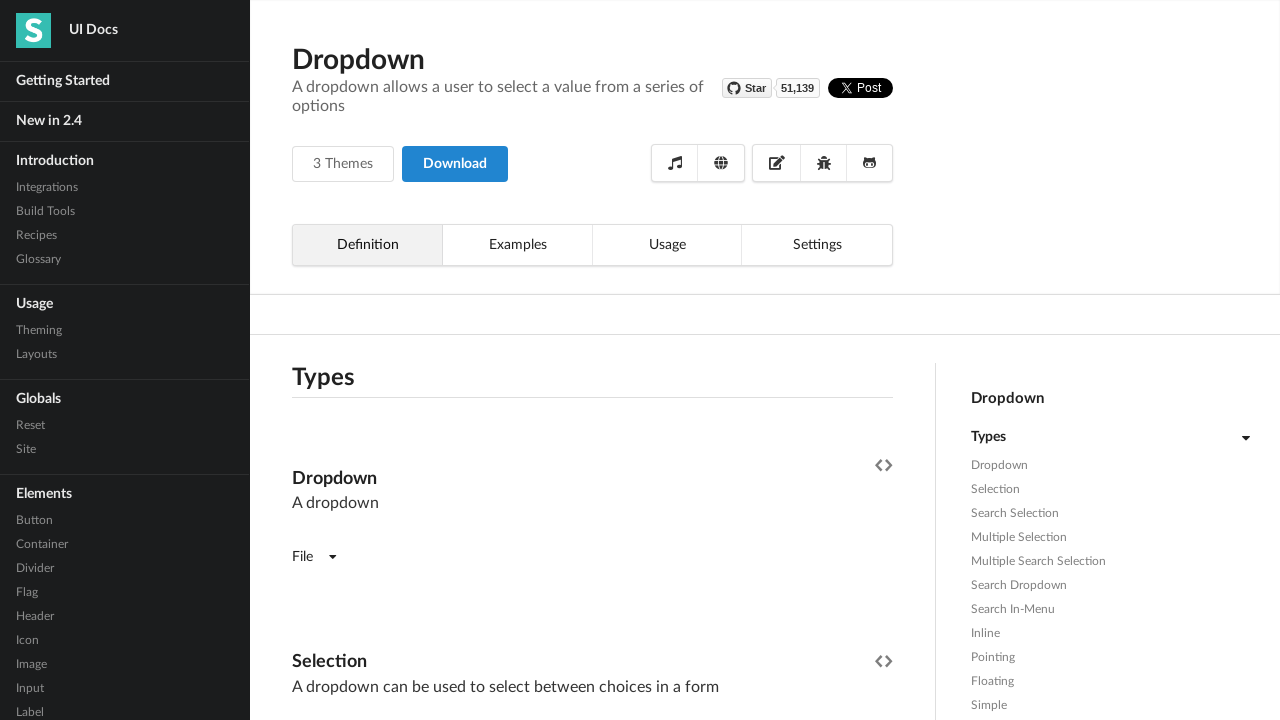

Scrolled page from top to bottom
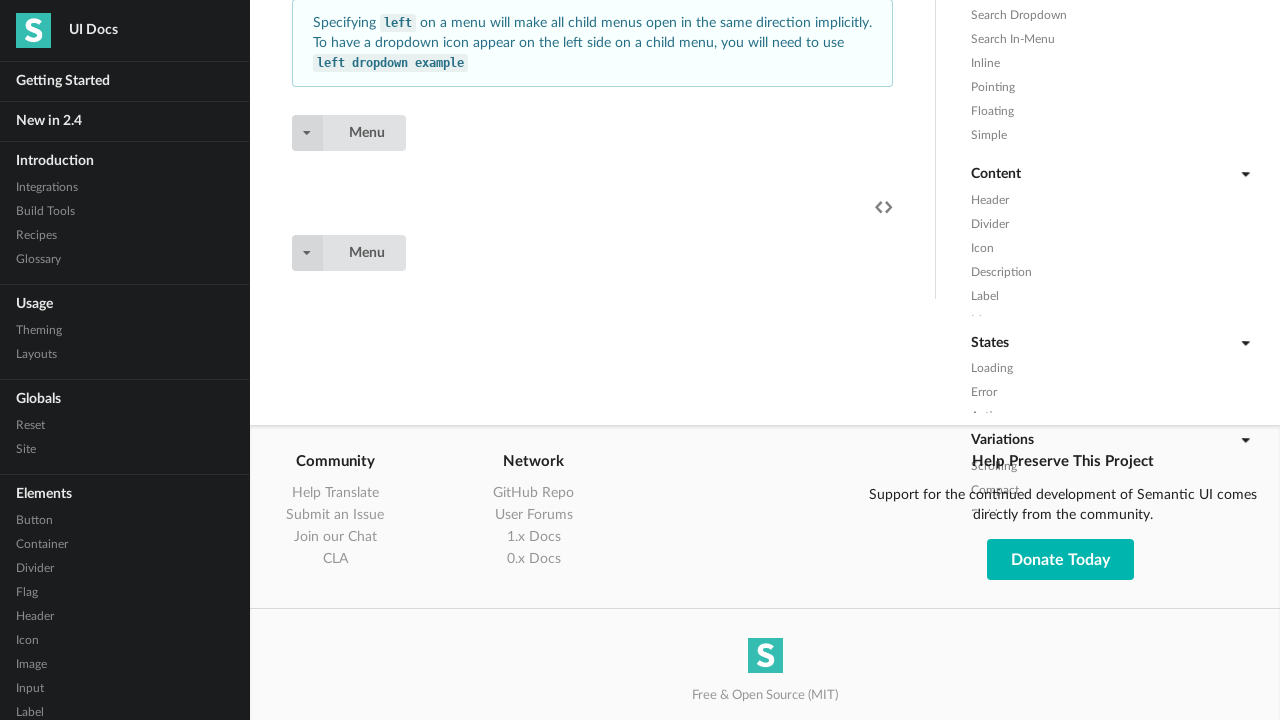

Waited for scroll animation to complete
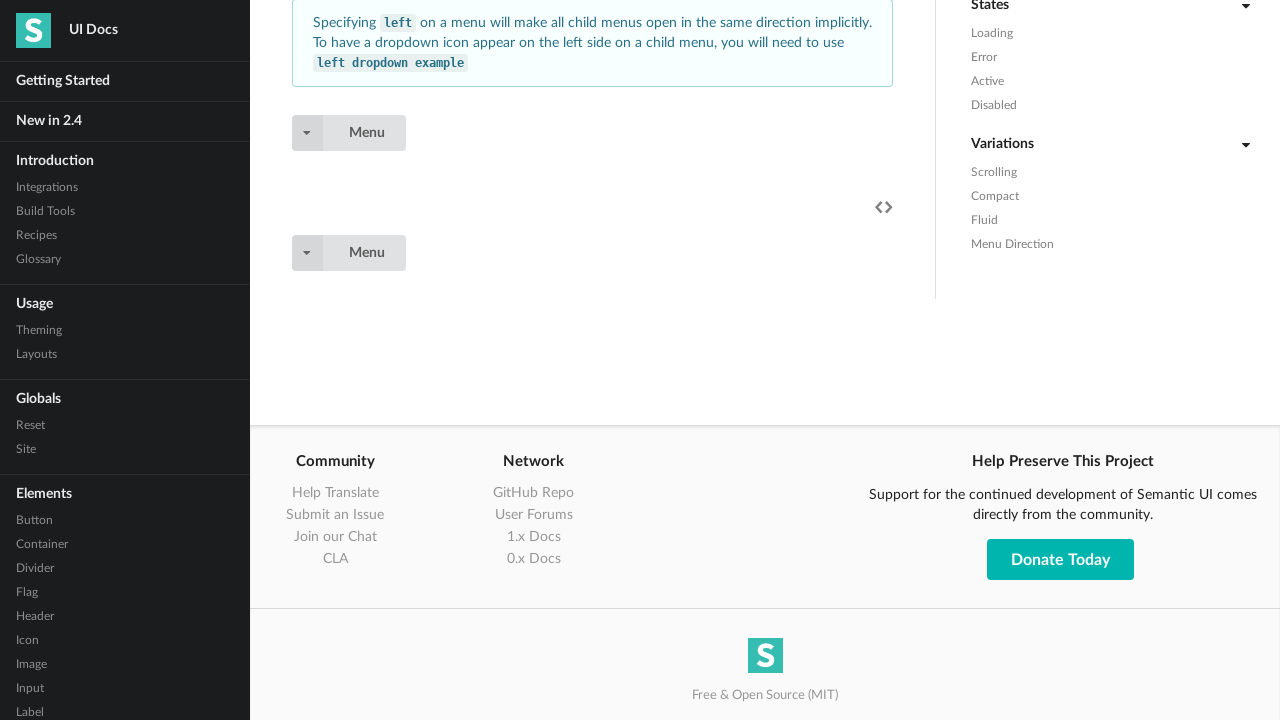

Scrolled page from bottom back to top
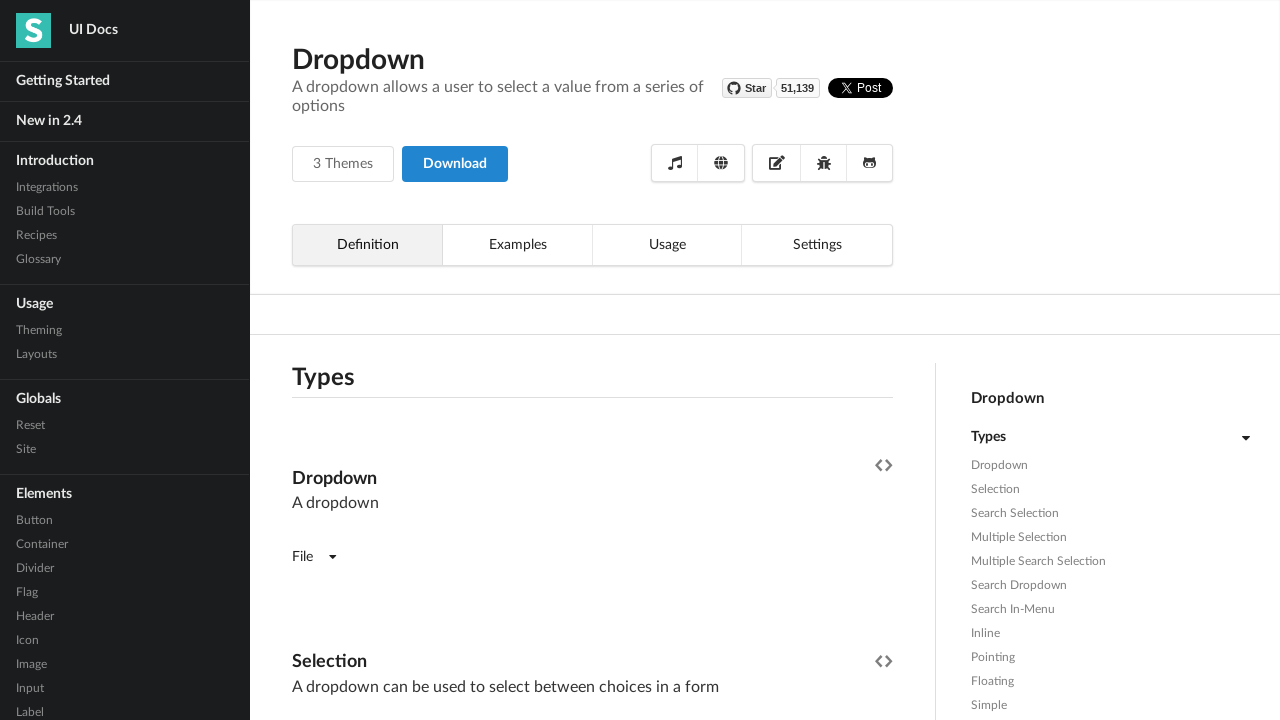

Waited for scroll animation to complete
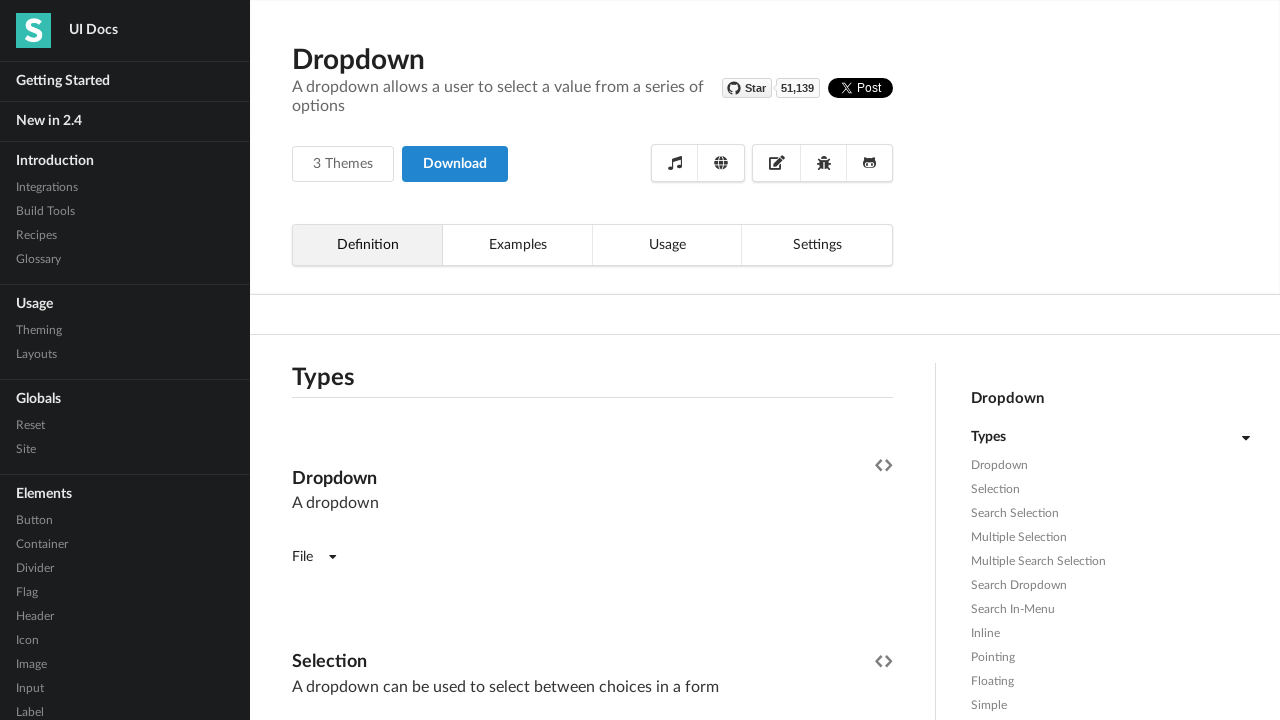

Located dropdown element on page
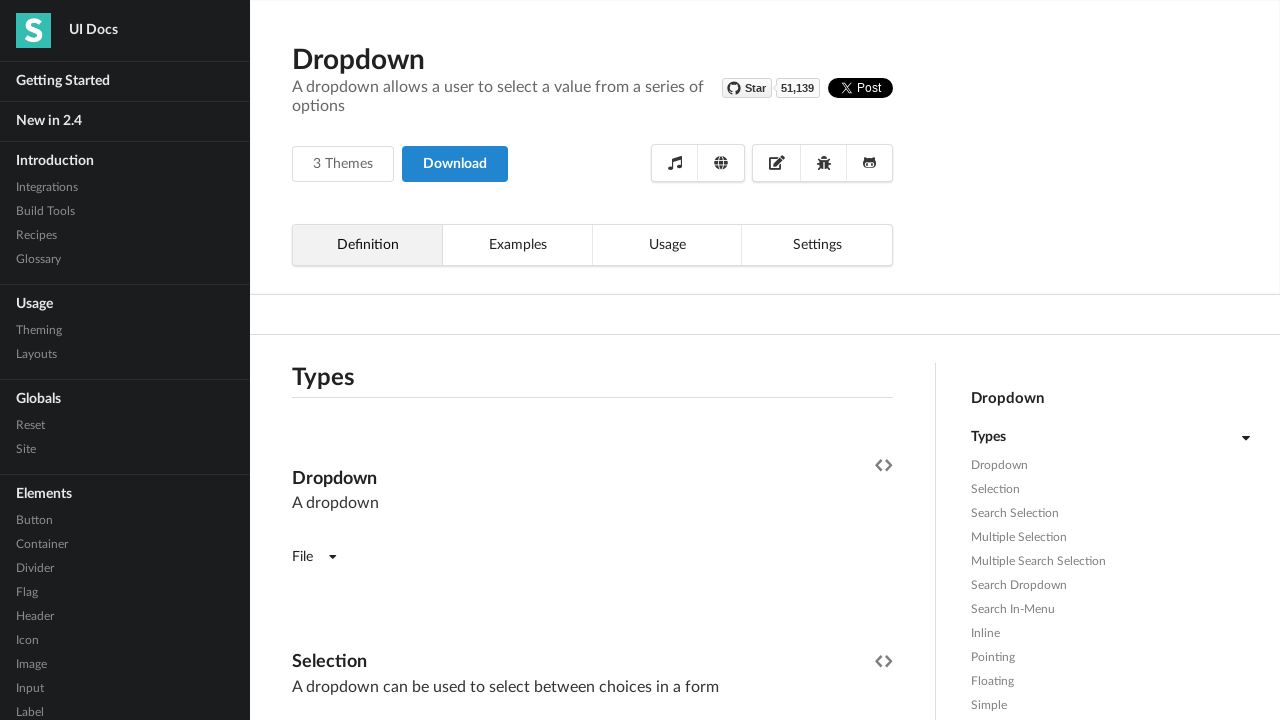

Scrolled to specific dropdown element
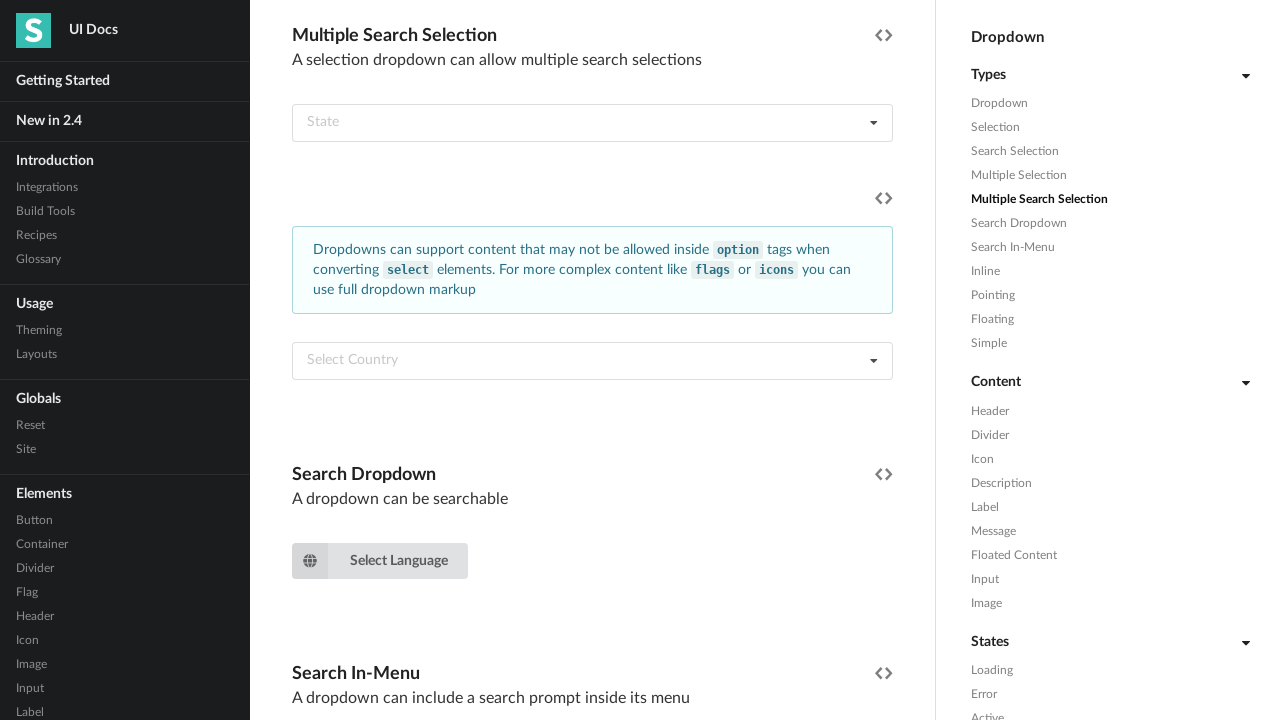

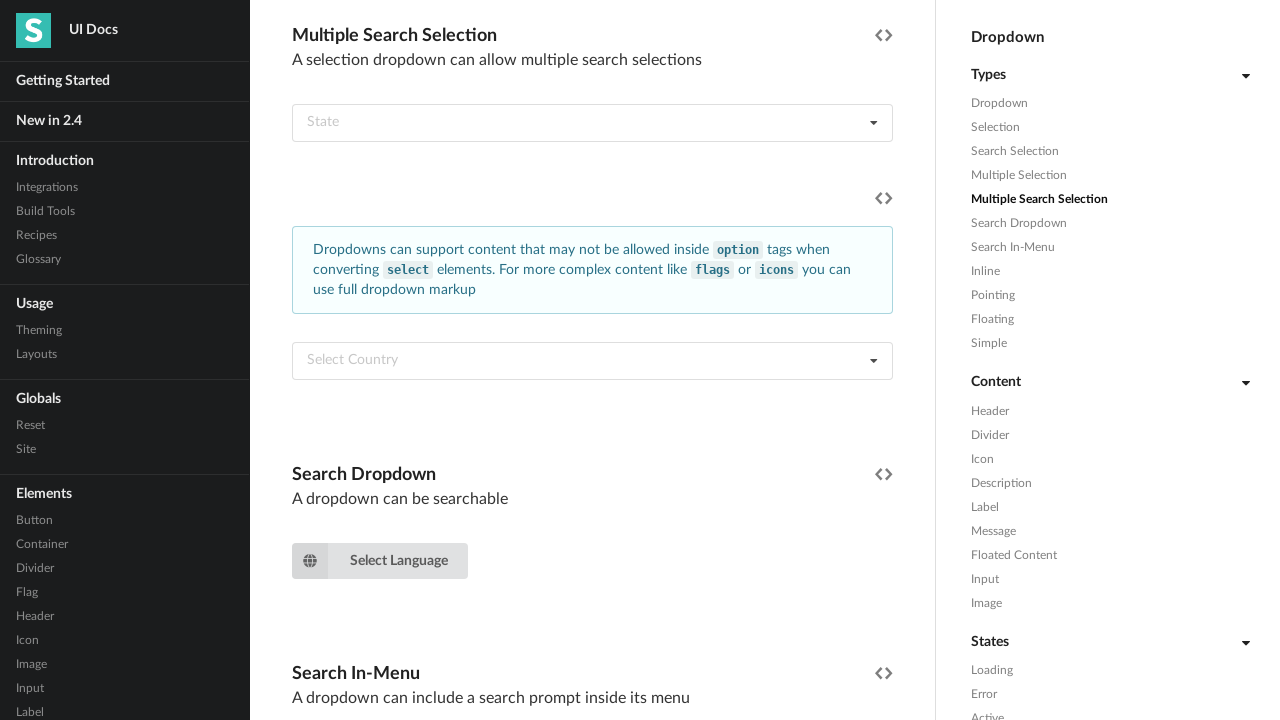